Tests mouse hover and click interaction on an image with zoom functionality by scrolling to the element, hovering over it, and clicking it

Starting URL: https://www.jqueryscript.net/zoom/image-magnifier-on-hover.html

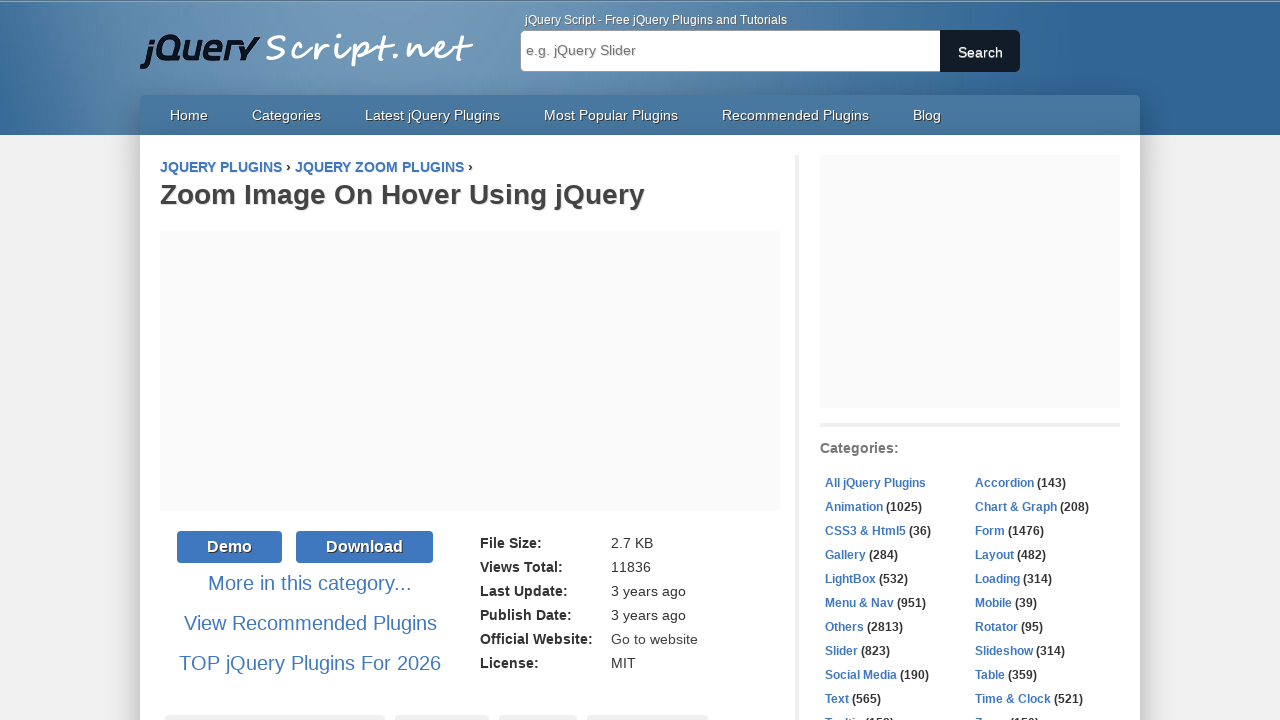

Waited 10 seconds for page to load completely
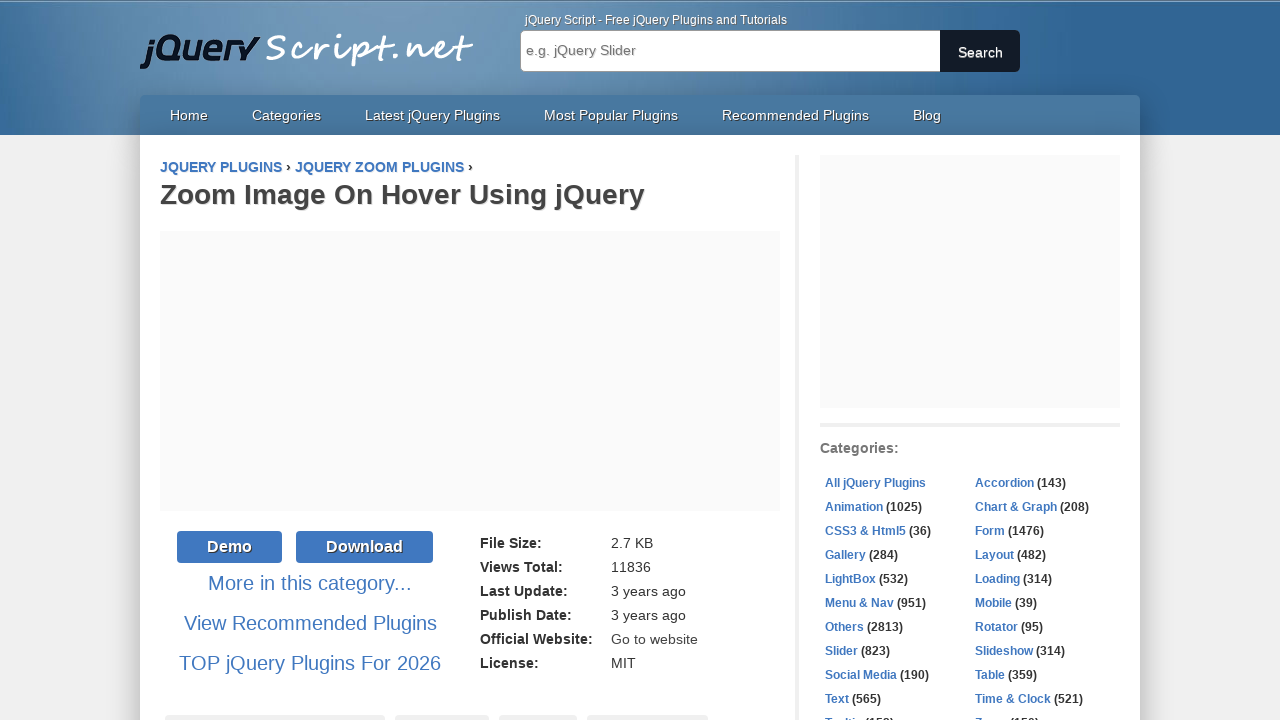

Located the target image element with zoom functionality
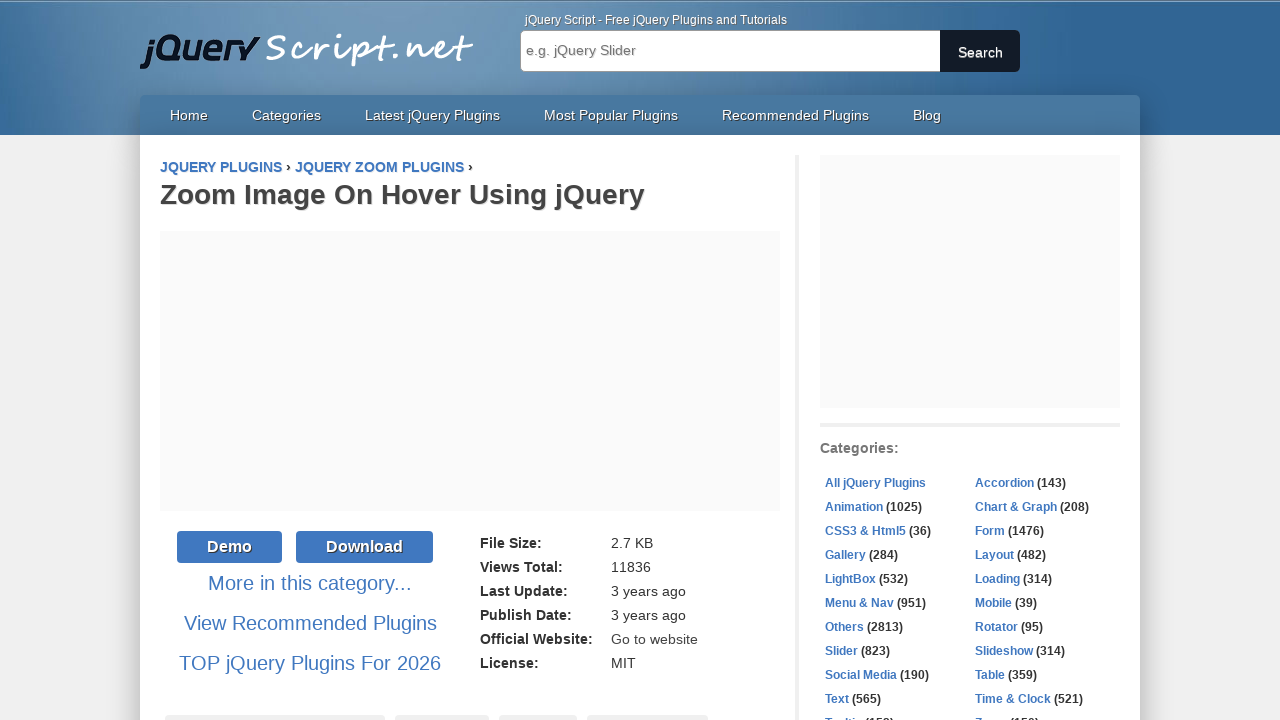

Scrolled to the image element
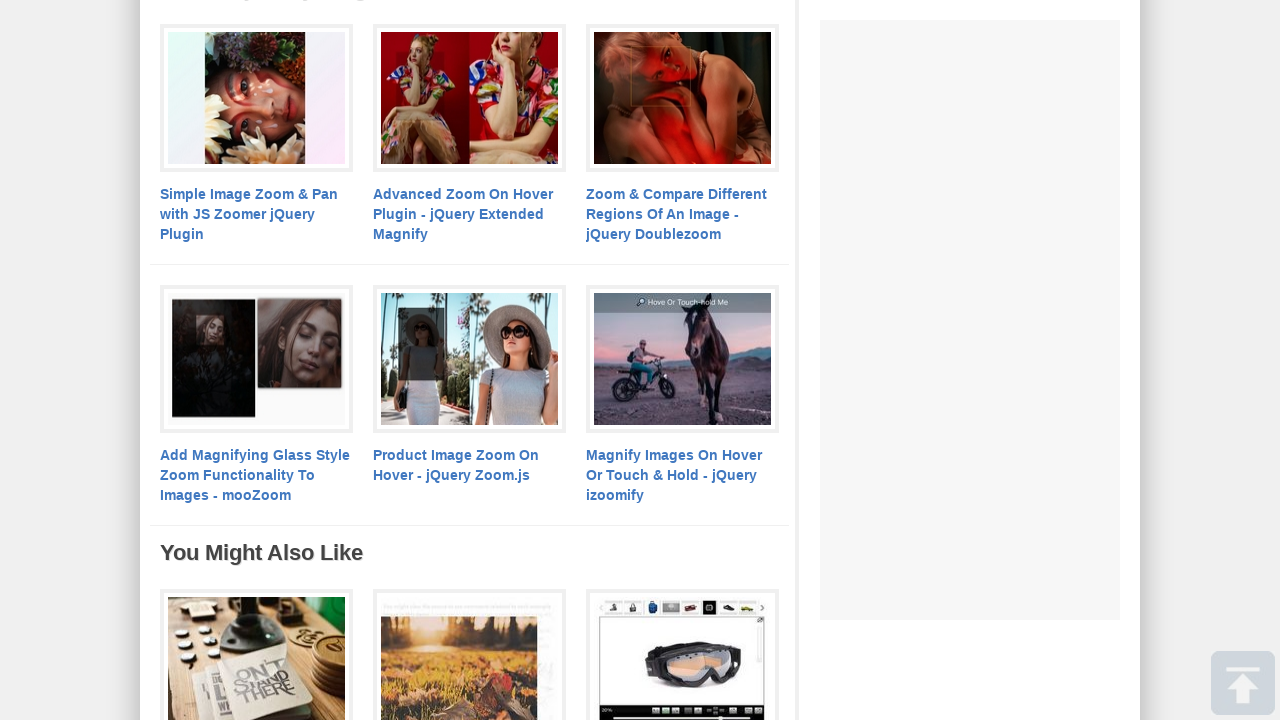

Waited 2 seconds after scrolling
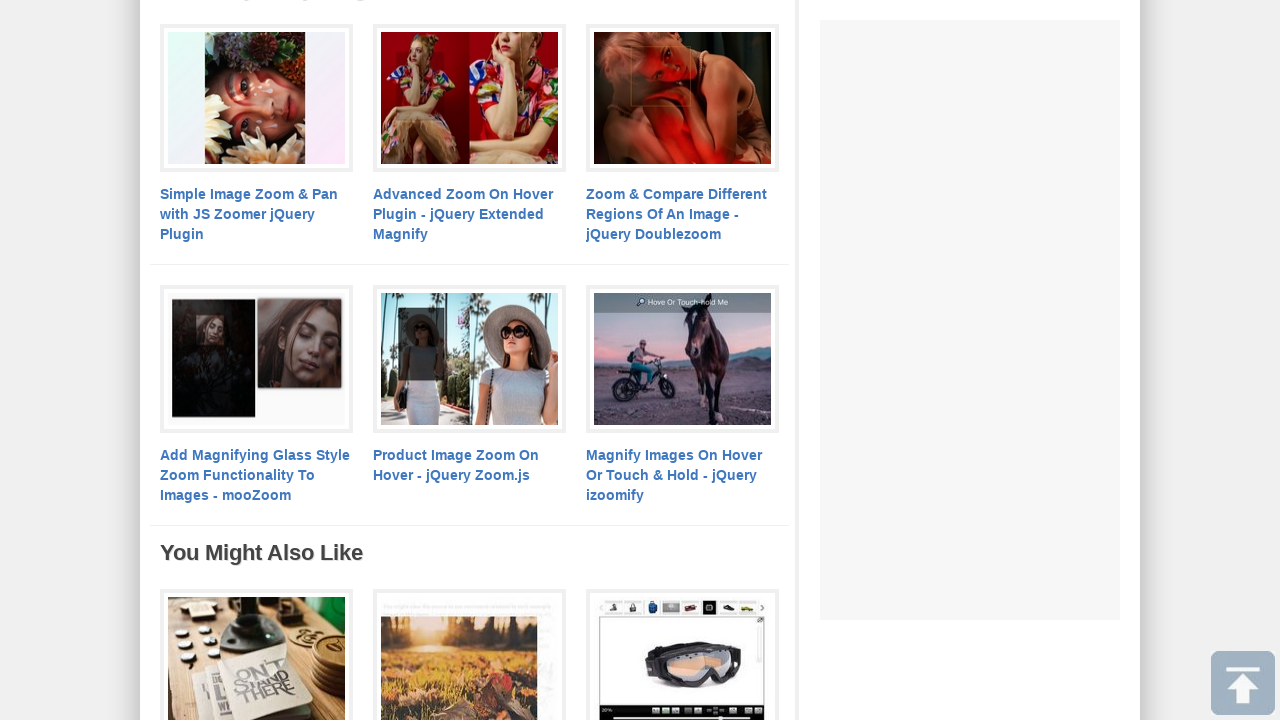

Hovered mouse over the image element to trigger zoom at (256, 360) on (//a[contains(@class,'vlightbox3')])[4]
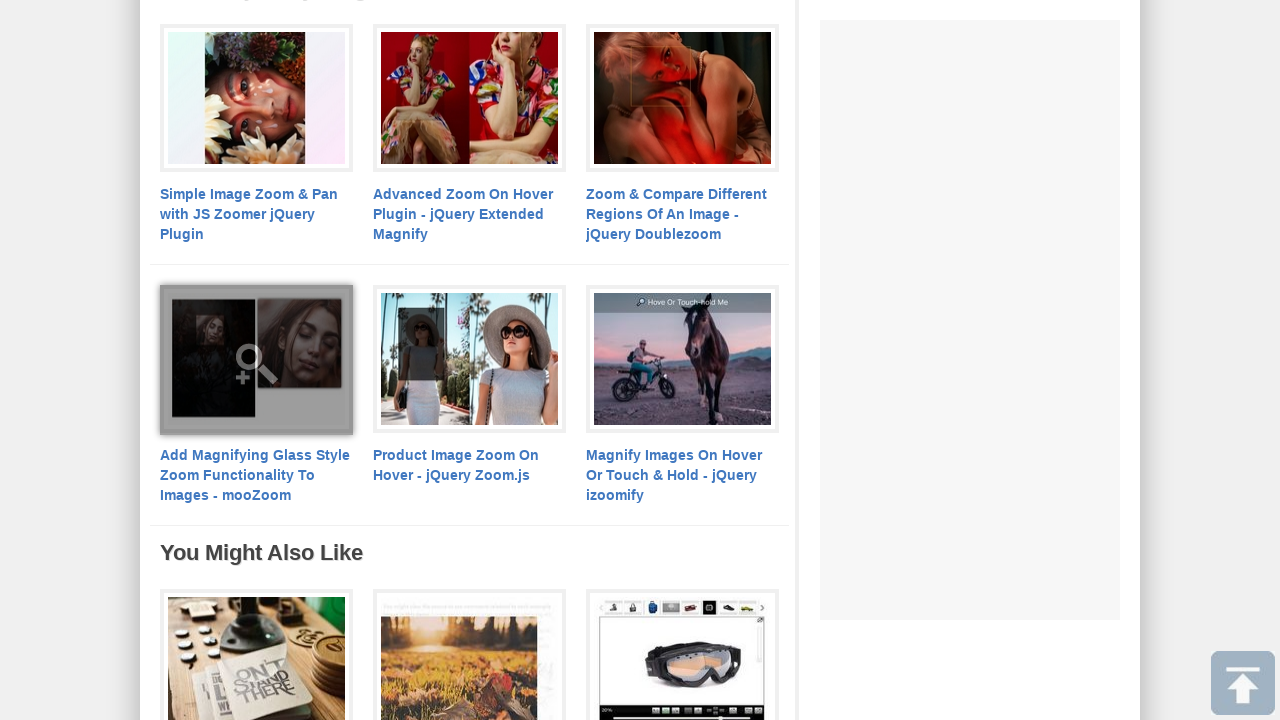

Waited 2 seconds after hovering
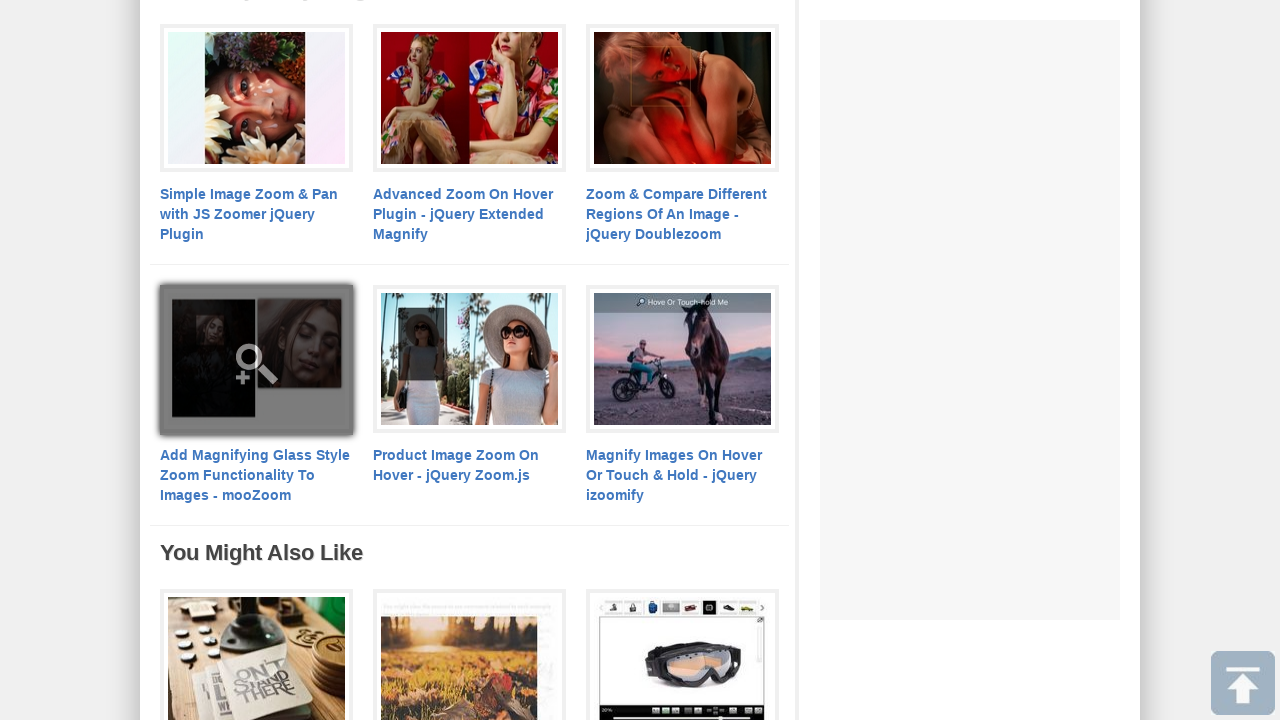

Clicked the zoomed image element at (256, 360) on (//a[contains(@class,'vlightbox3')])[4]
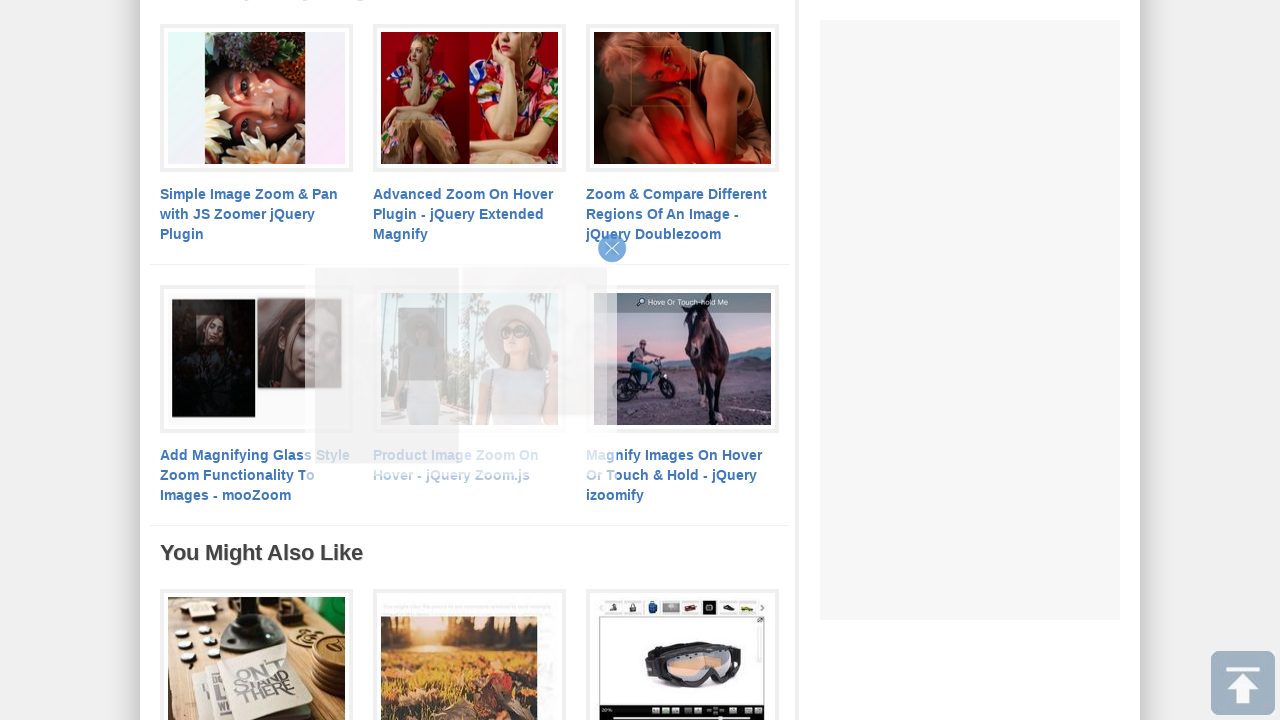

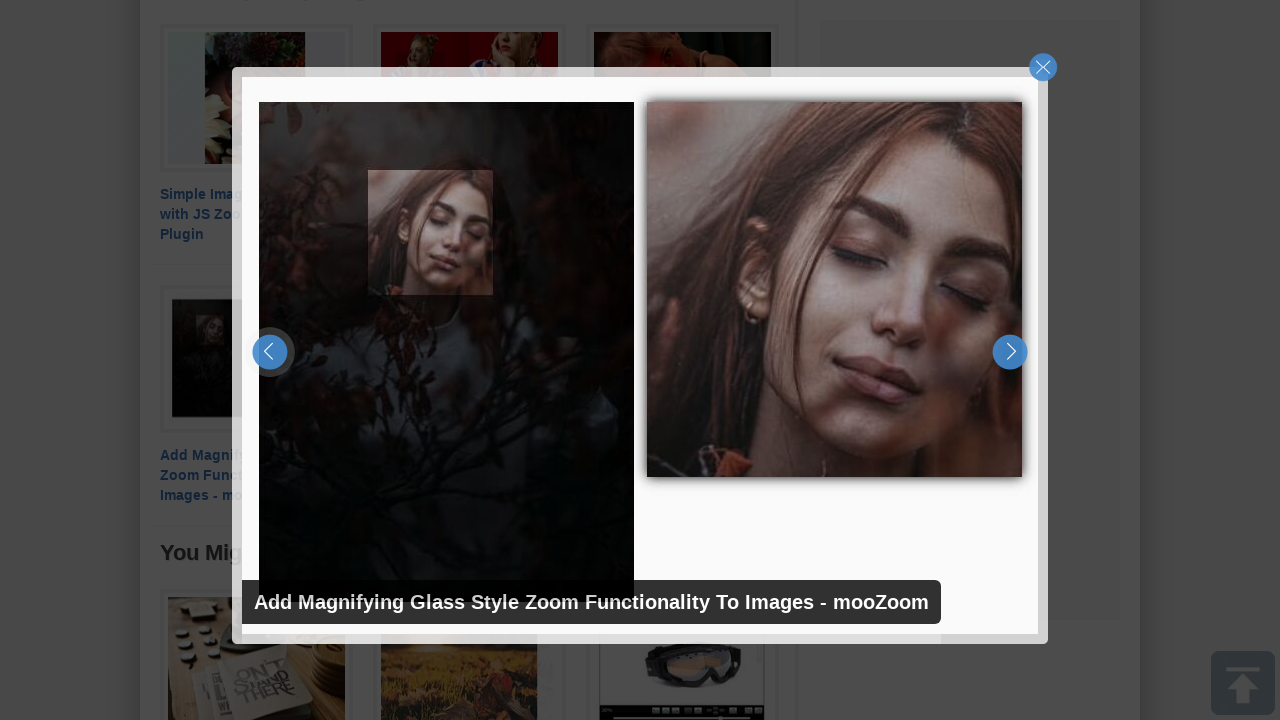